Tests that leading and trailing whitespace is trimmed when editing a todo.

Starting URL: https://demo.playwright.dev/todomvc

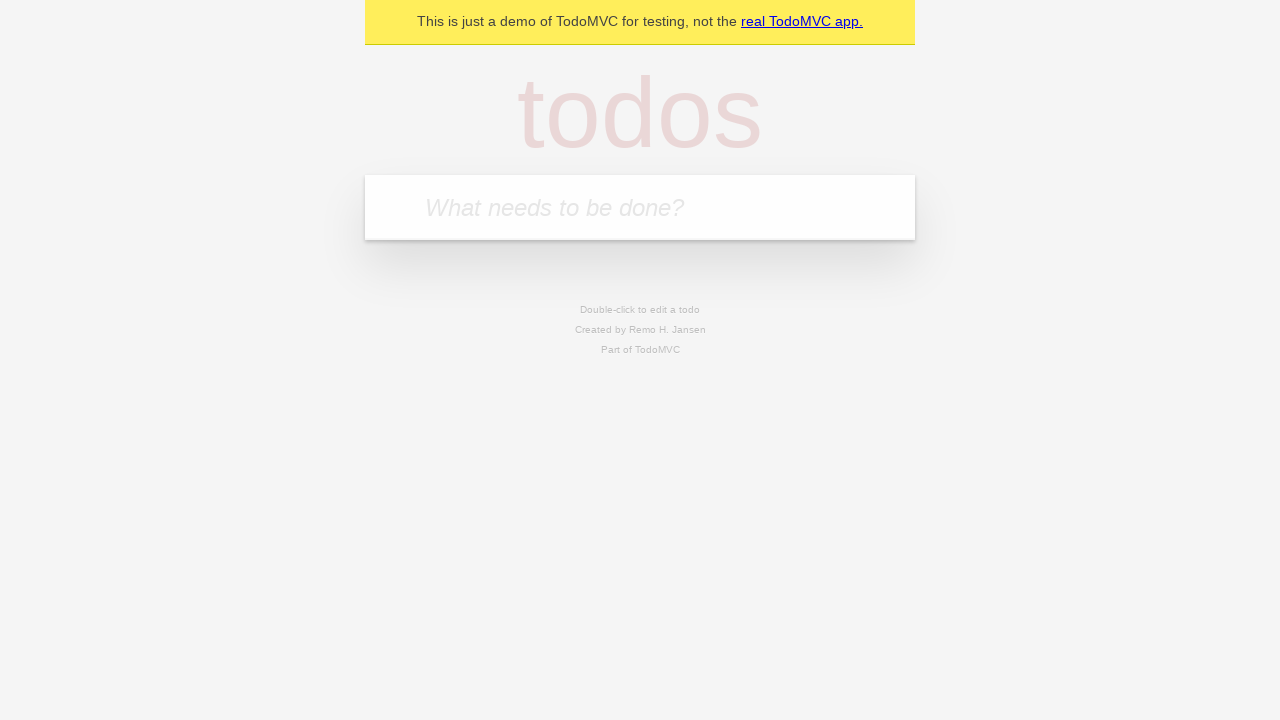

Filled first todo input with 'buy some cheese' on internal:attr=[placeholder="What needs to be done?"i]
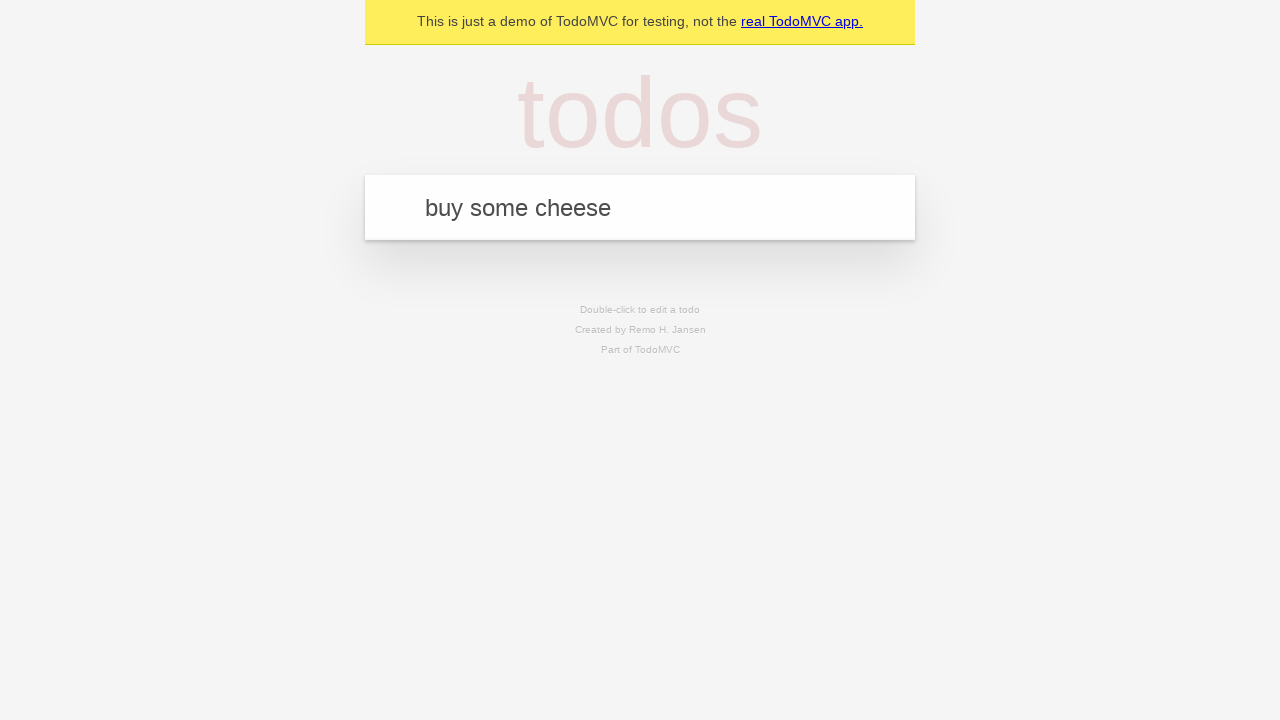

Pressed Enter to create first todo on internal:attr=[placeholder="What needs to be done?"i]
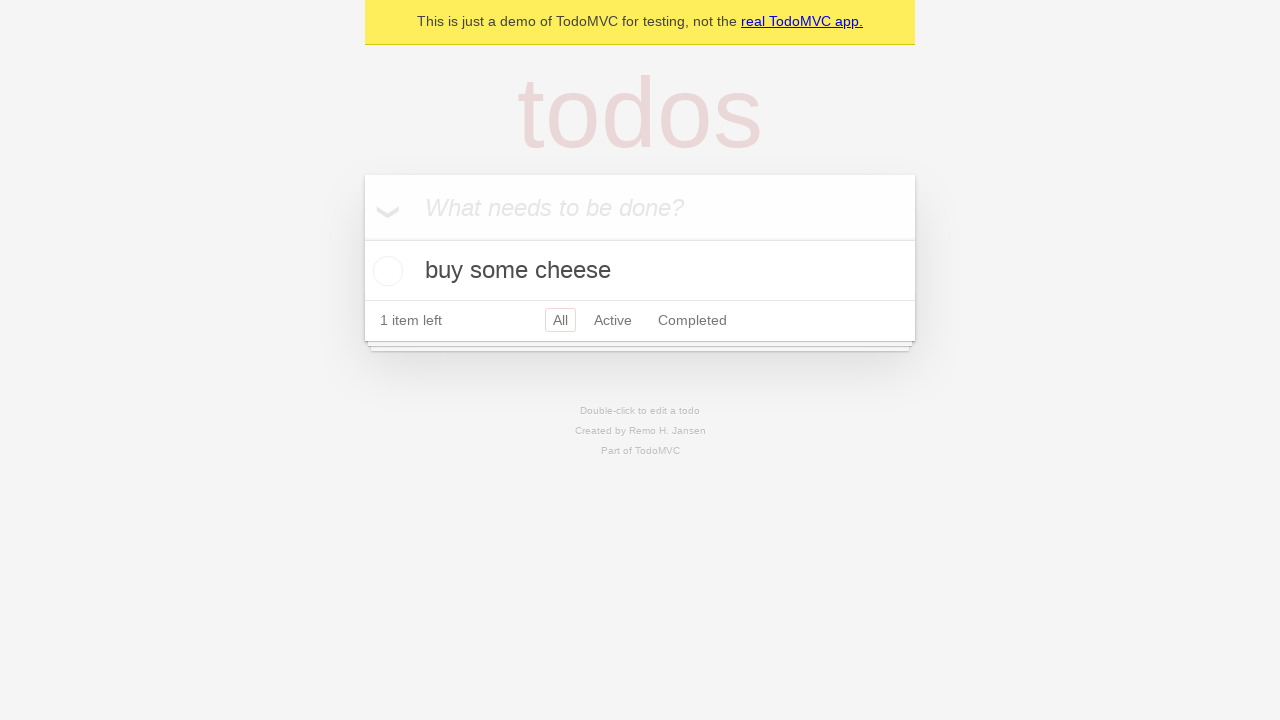

Filled second todo input with 'feed the cat' on internal:attr=[placeholder="What needs to be done?"i]
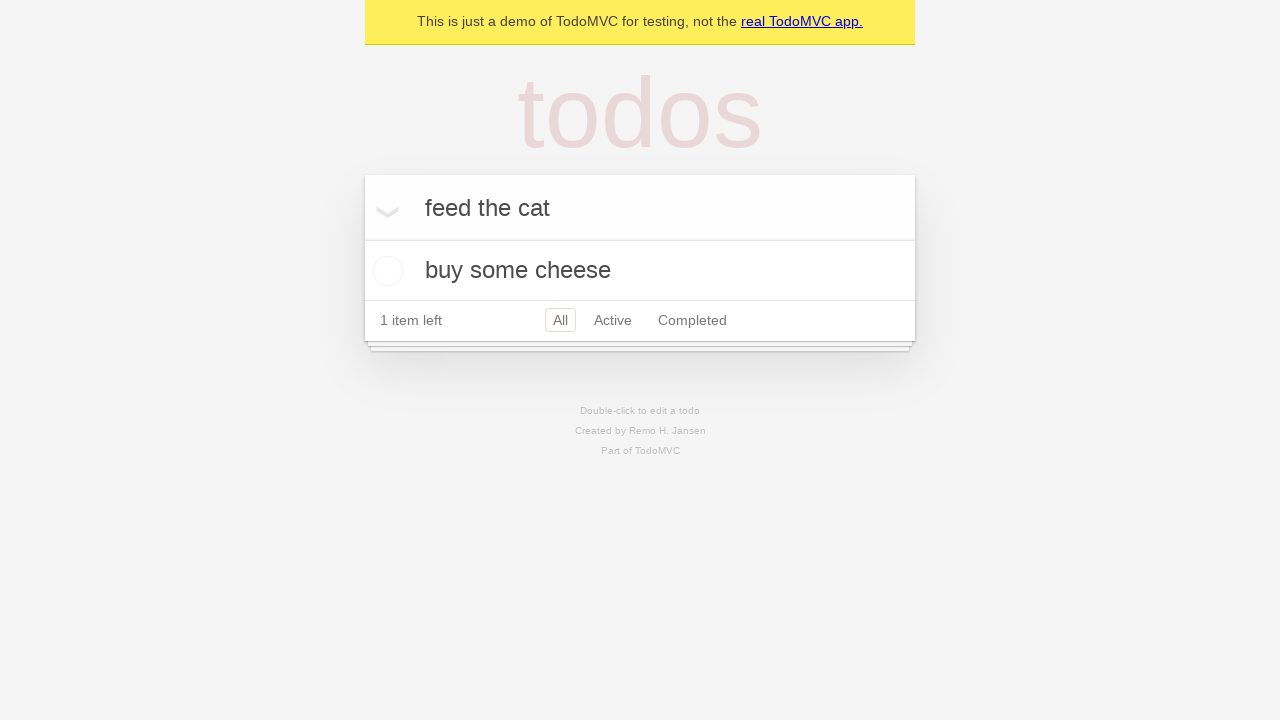

Pressed Enter to create second todo on internal:attr=[placeholder="What needs to be done?"i]
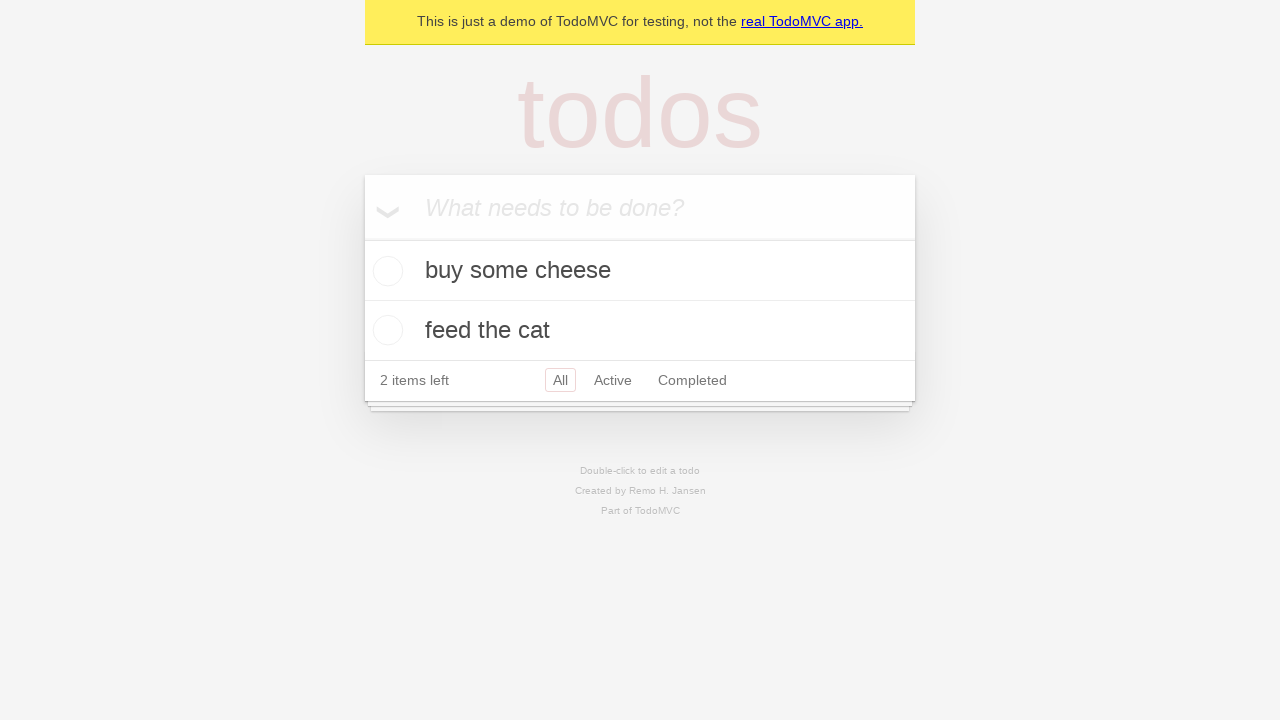

Filled third todo input with 'book a doctors appointment' on internal:attr=[placeholder="What needs to be done?"i]
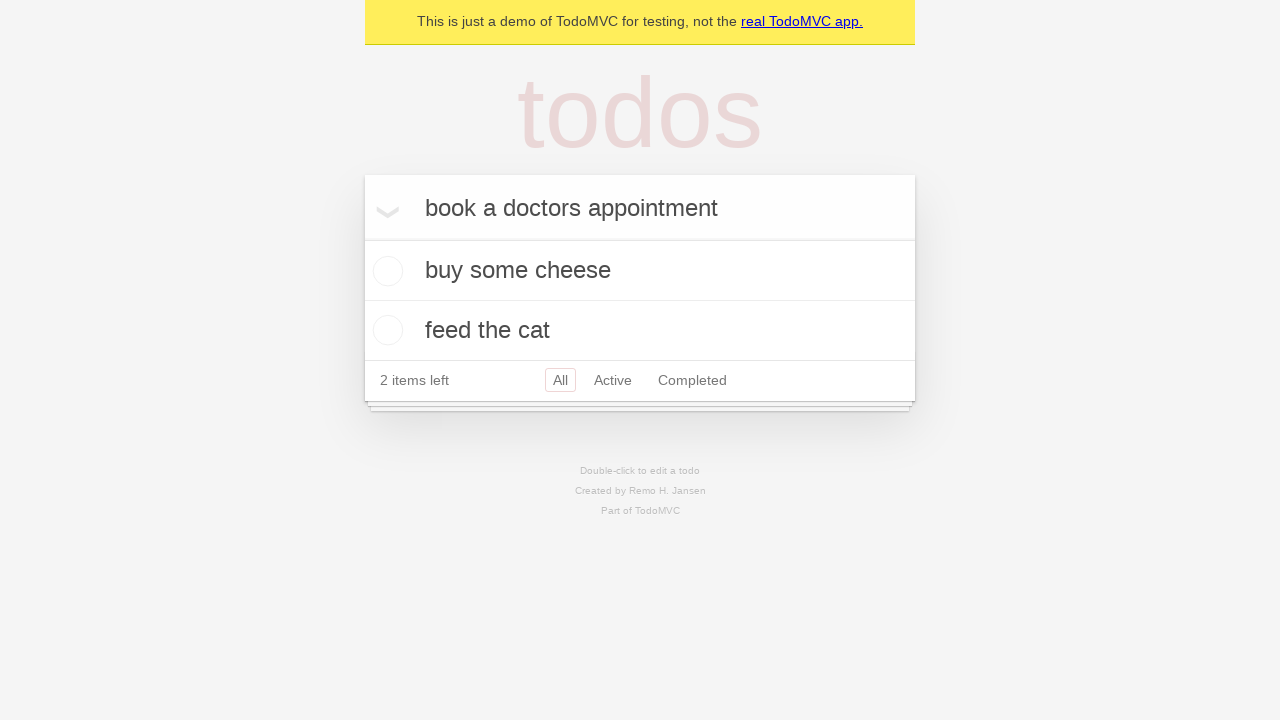

Pressed Enter to create third todo on internal:attr=[placeholder="What needs to be done?"i]
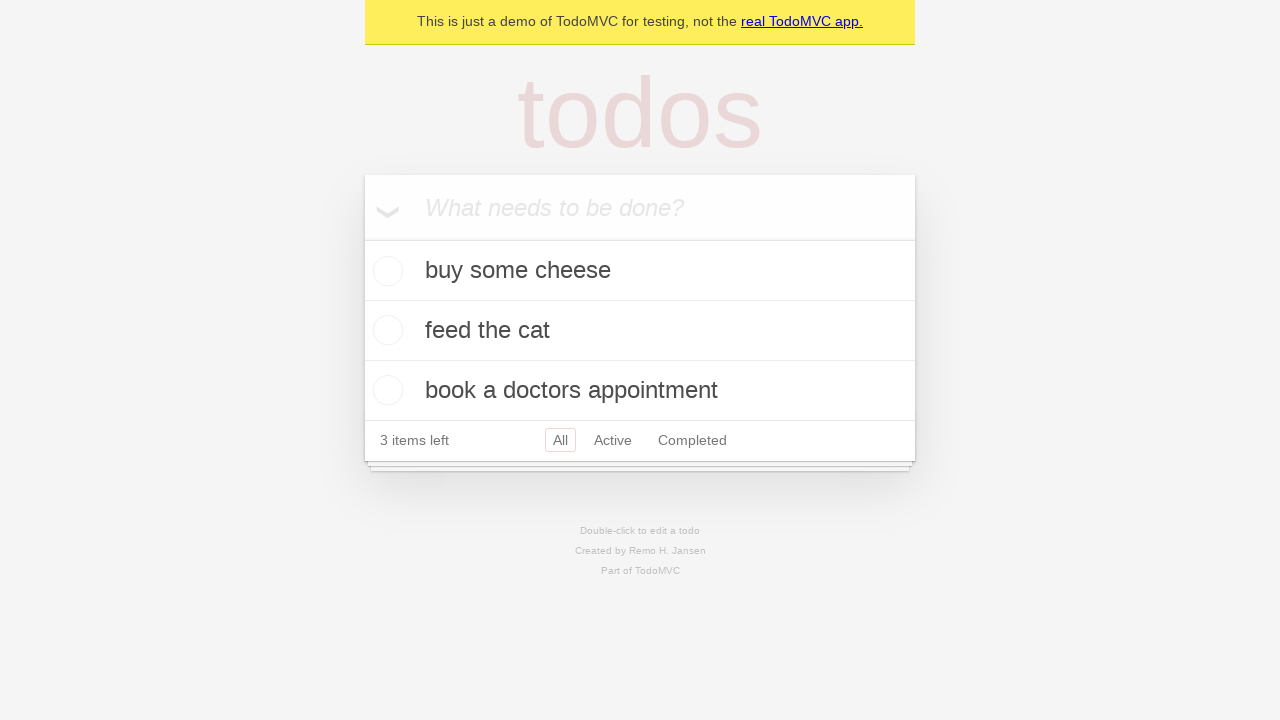

Waited for all 3 todos to be created
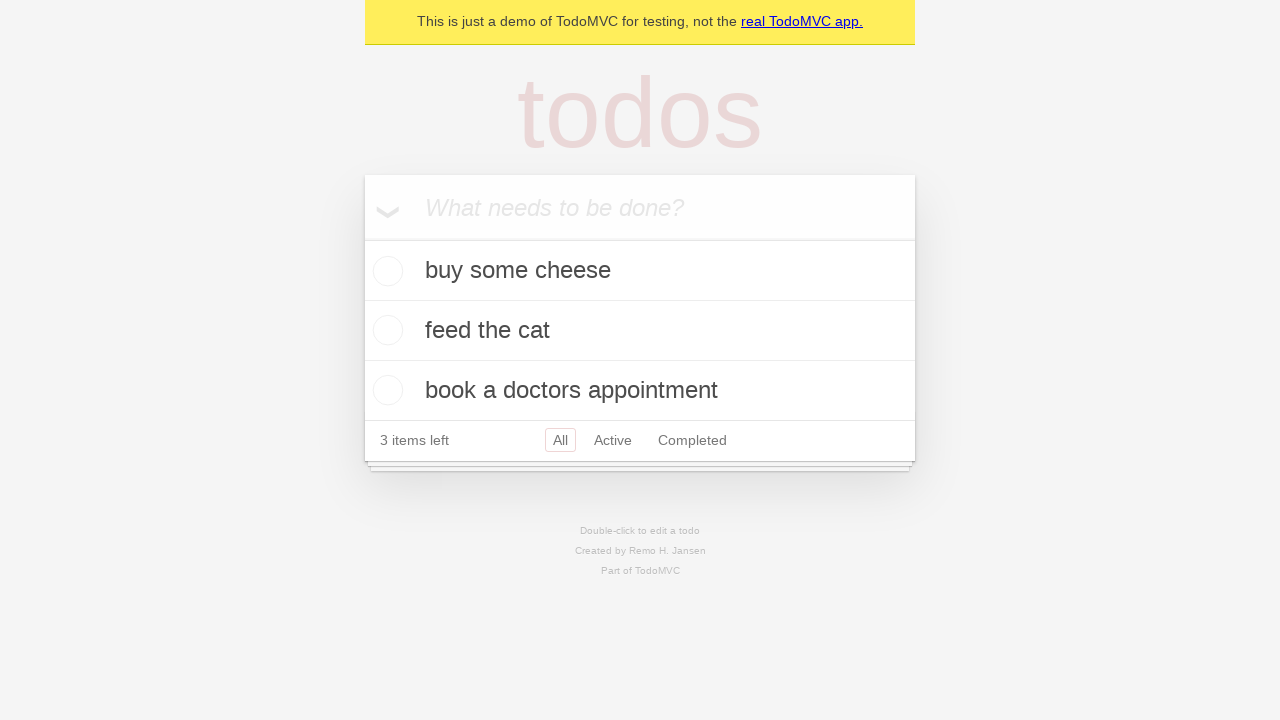

Double-clicked second todo item to enter edit mode at (640, 331) on internal:testid=[data-testid="todo-item"s] >> nth=1
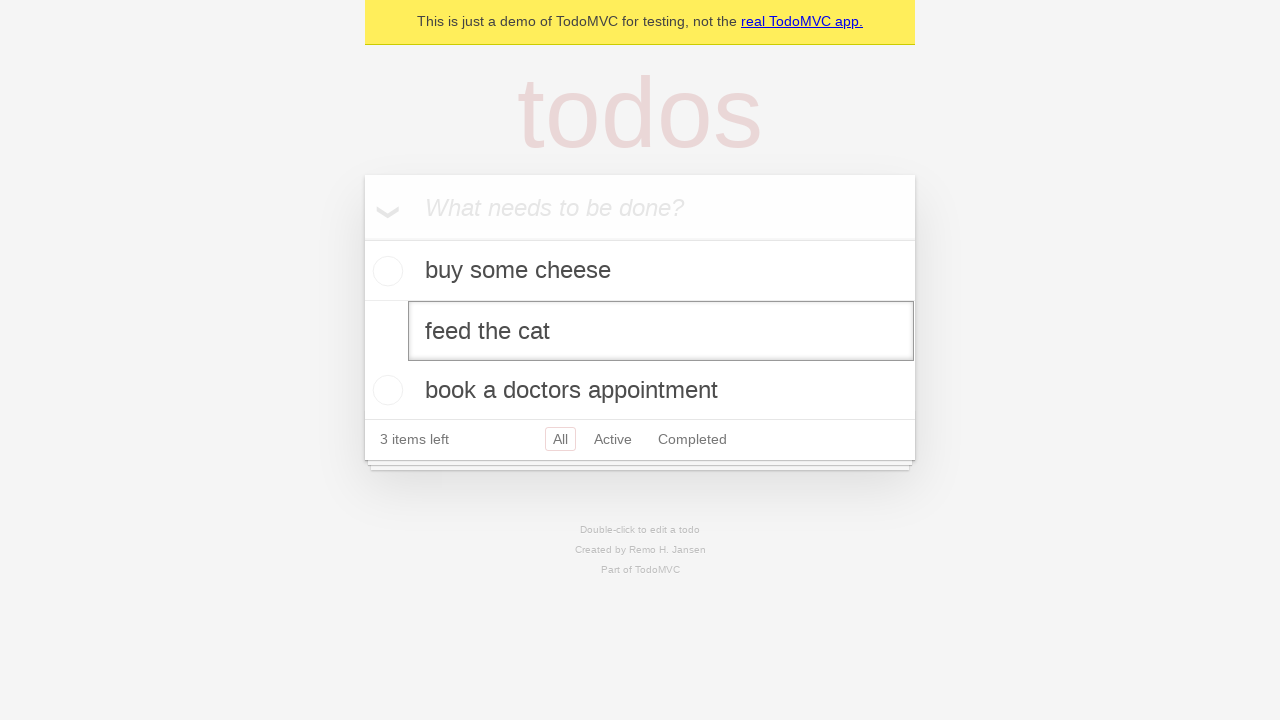

Filled edit field with text containing leading and trailing whitespace on internal:testid=[data-testid="todo-item"s] >> nth=1 >> internal:role=textbox[nam
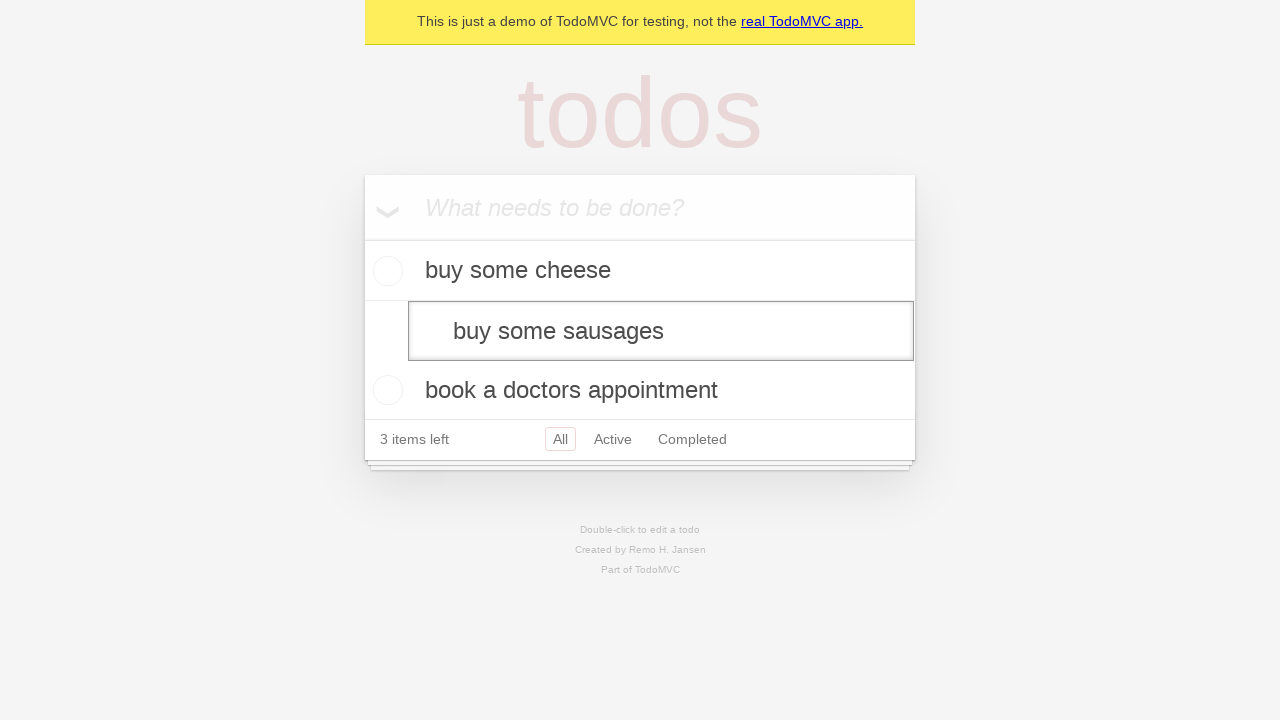

Pressed Enter to save edited todo with whitespace trimming on internal:testid=[data-testid="todo-item"s] >> nth=1 >> internal:role=textbox[nam
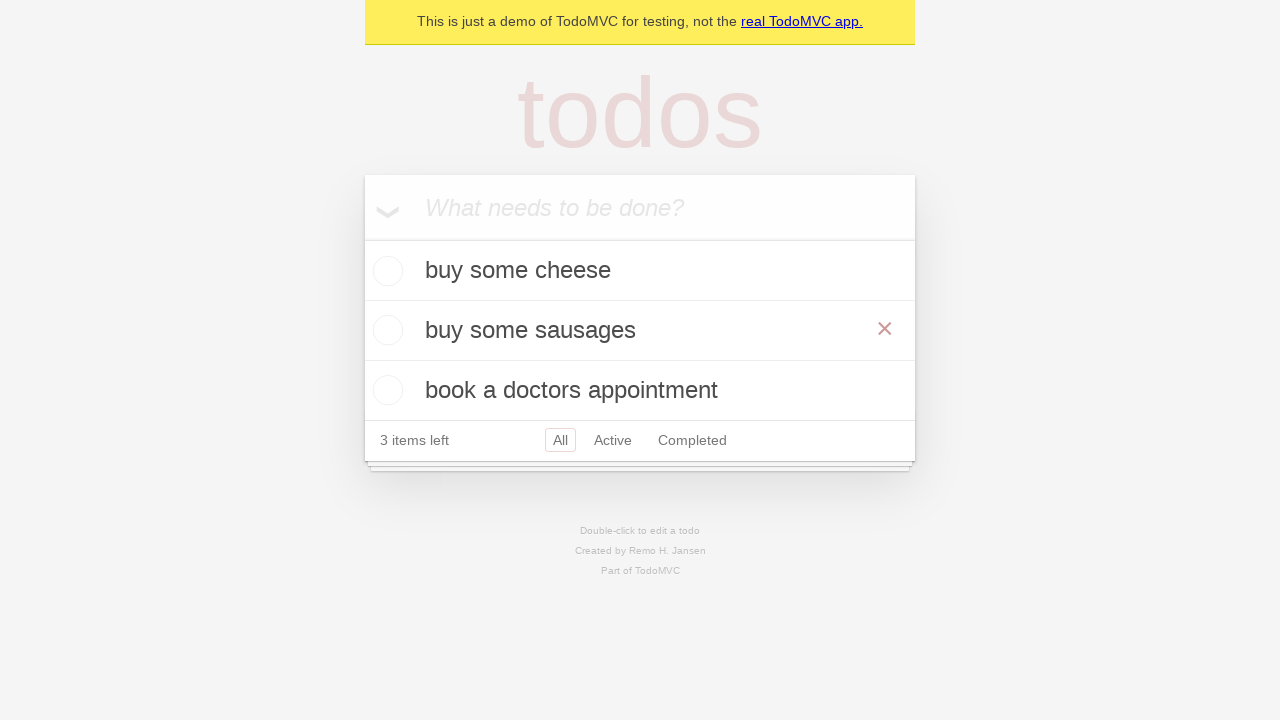

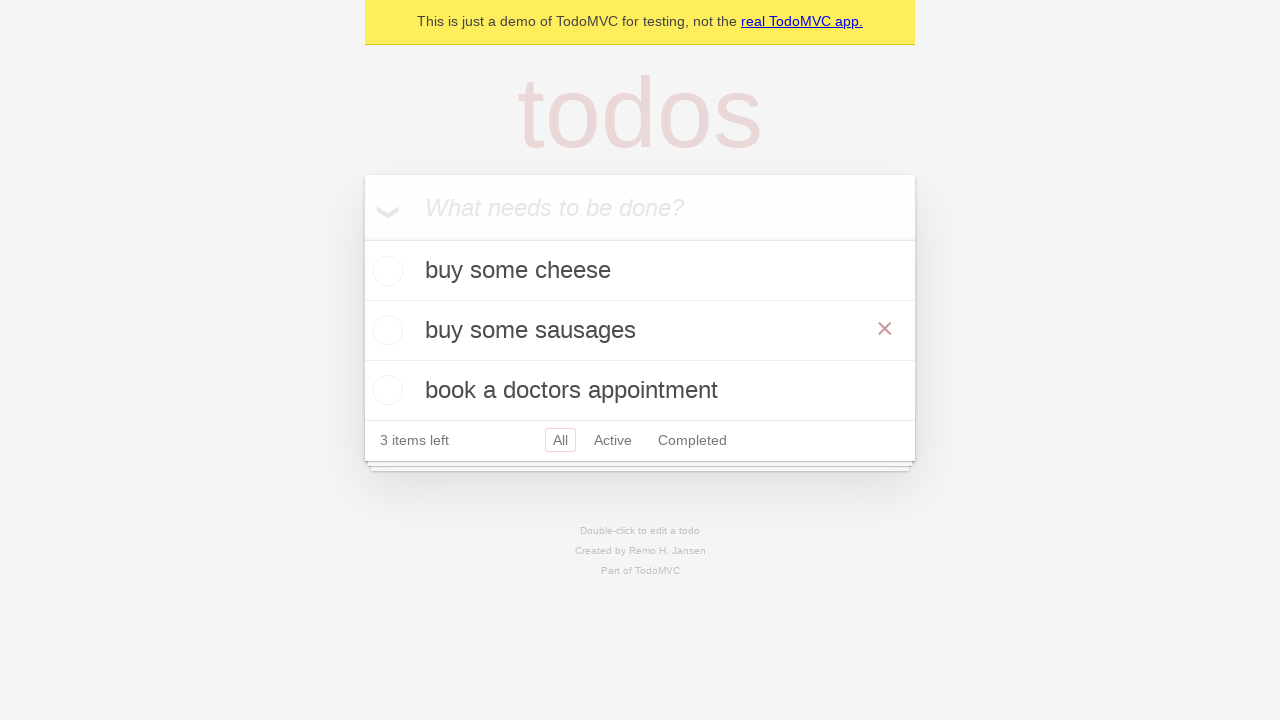